Verifies that product cards (feature cards) are present on the page and scrolls to each one to confirm they are visible.

Starting URL: https://awesomeqa.com/ui/

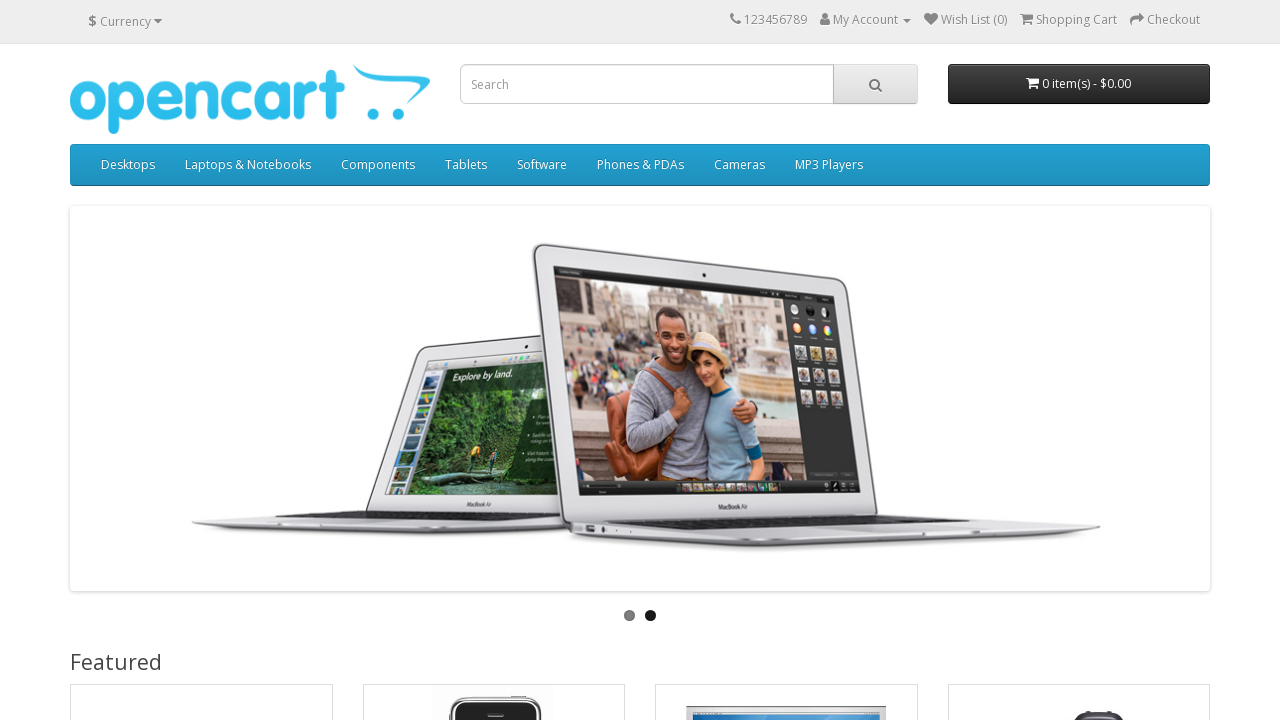

Waited for product cards to load
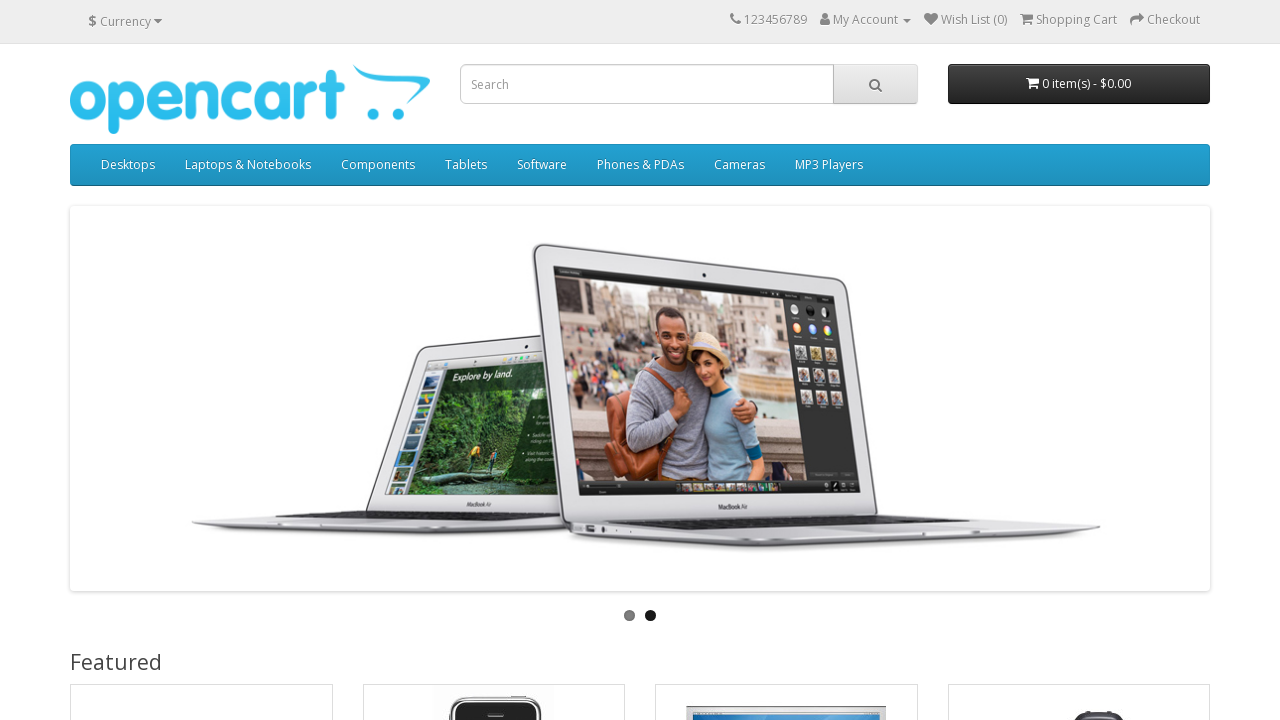

Located all product cards on the page
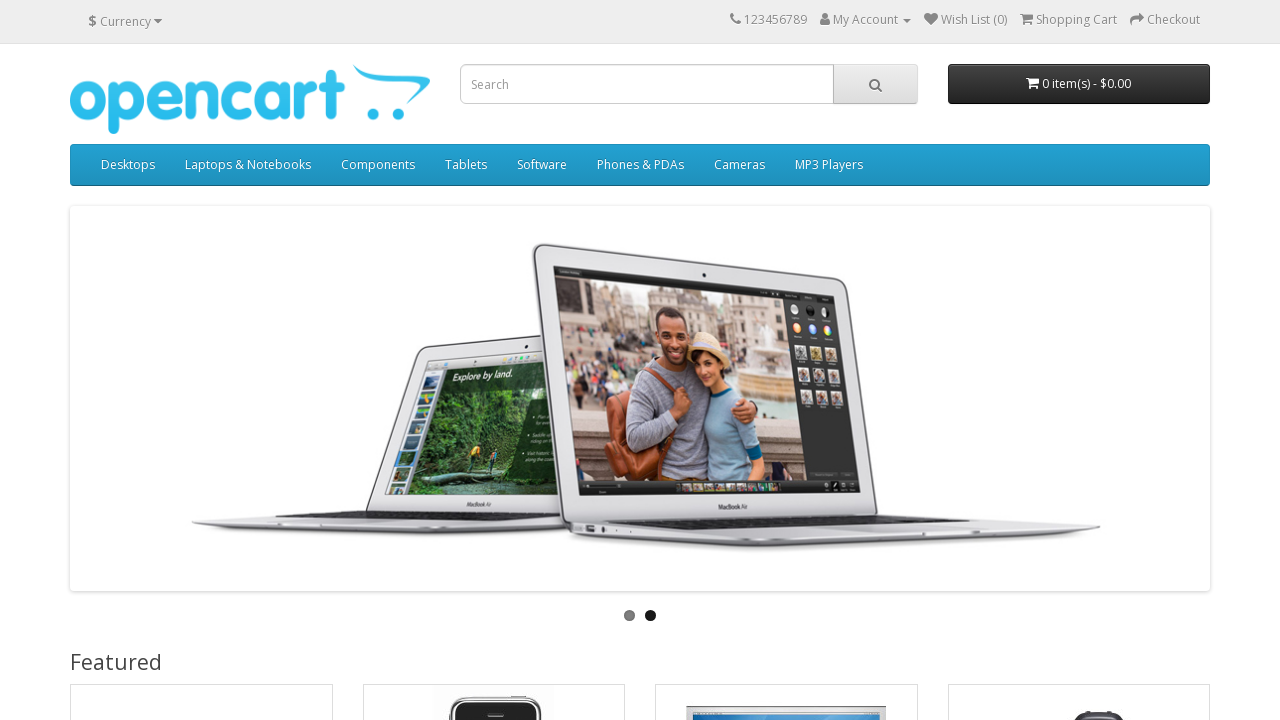

Found 4 product cards
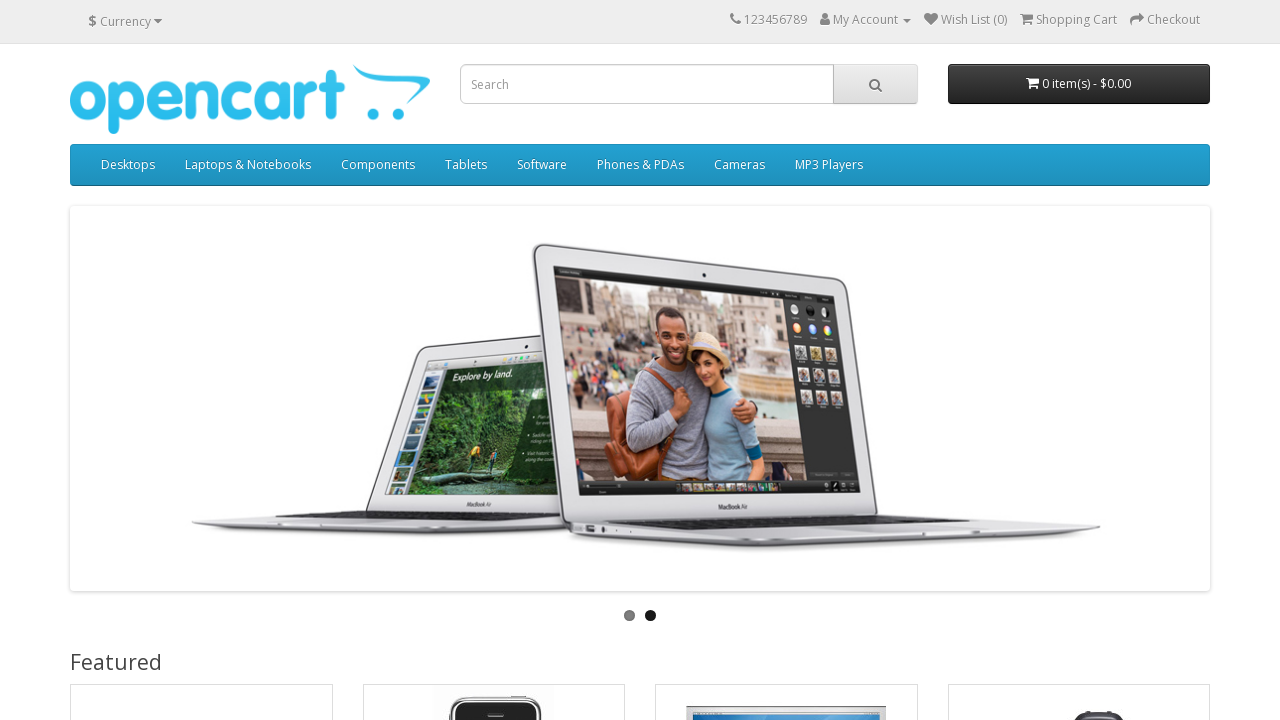

Verified that at least one product card exists
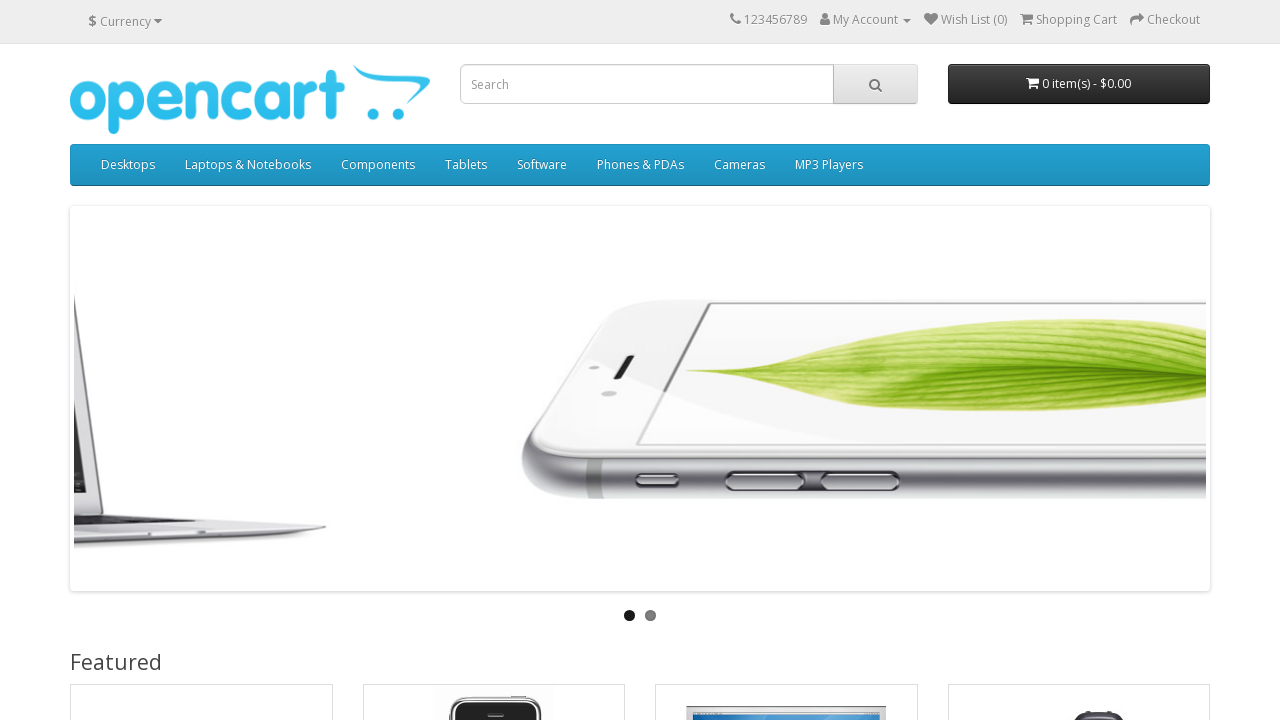

Scrolled to product card 1 of 4
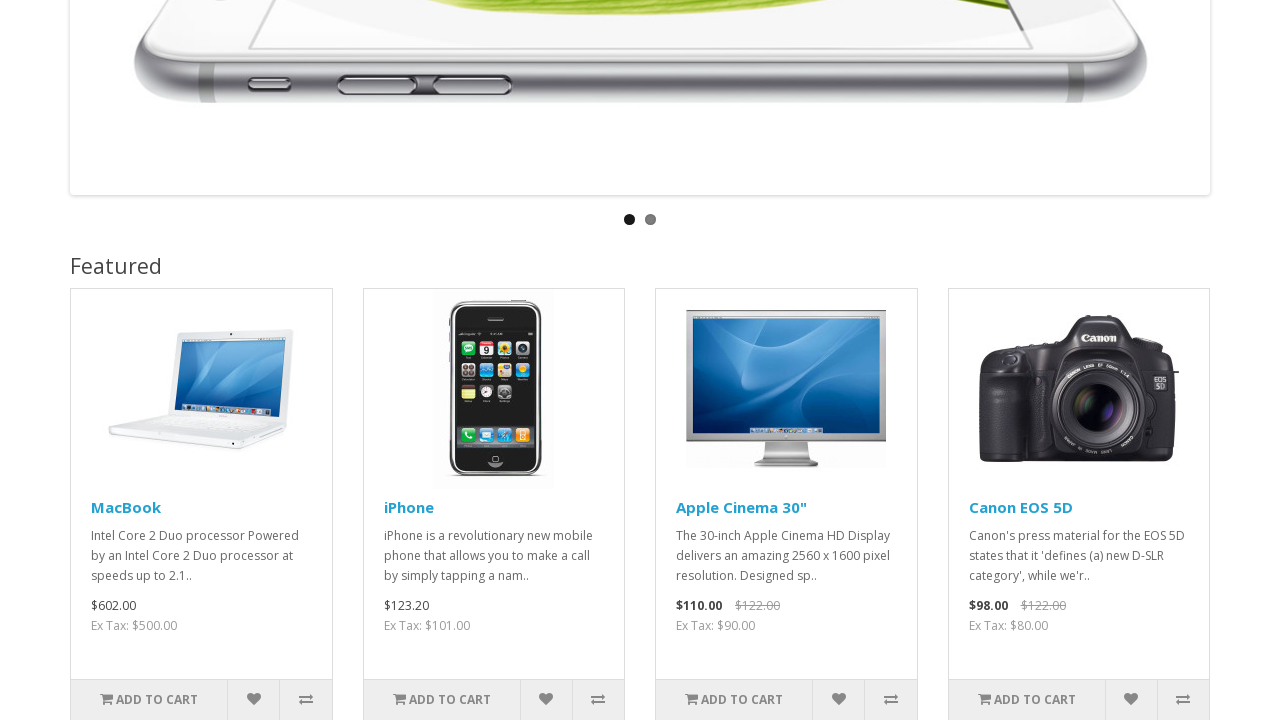

Verified that product card 1 is visible
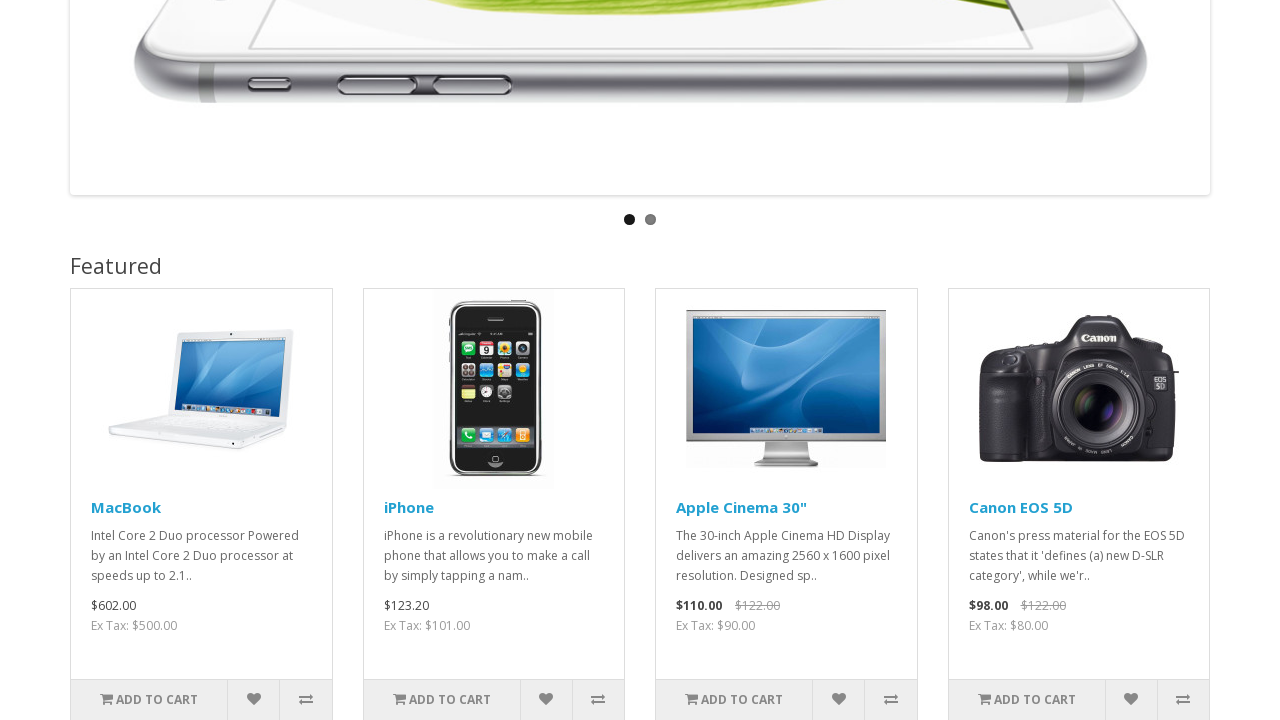

Scrolled to product card 2 of 4
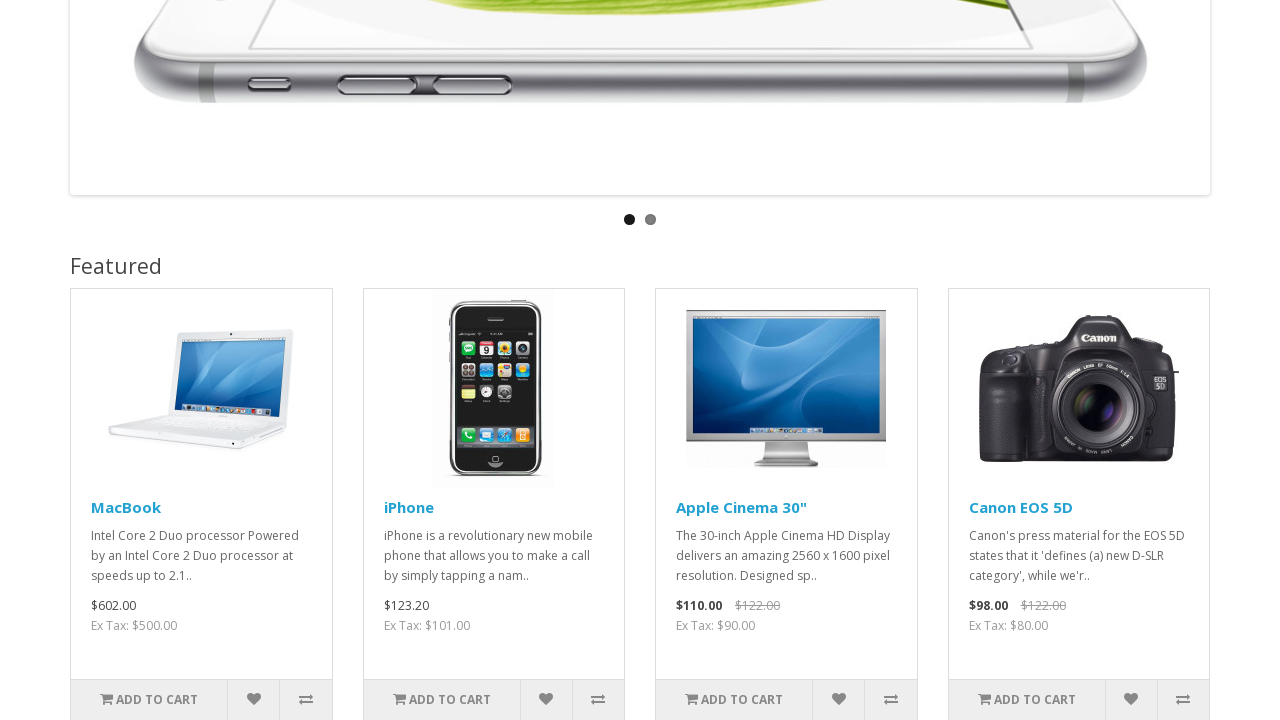

Verified that product card 2 is visible
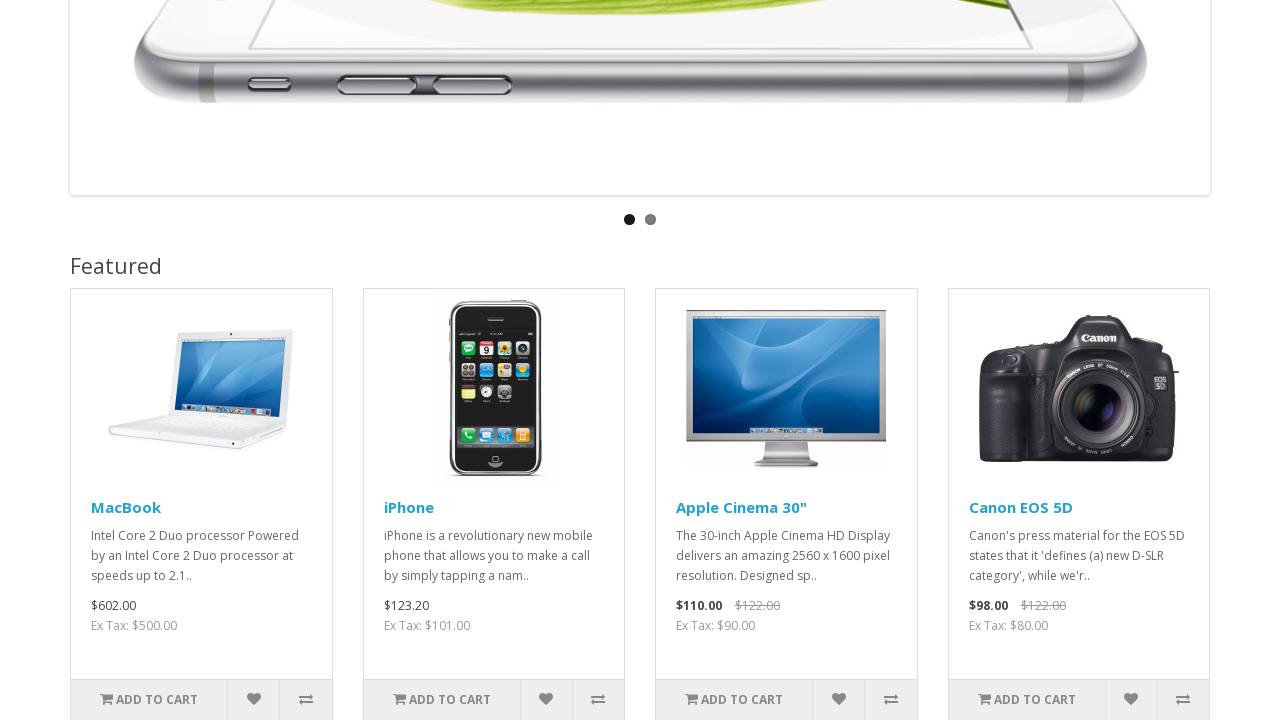

Scrolled to product card 3 of 4
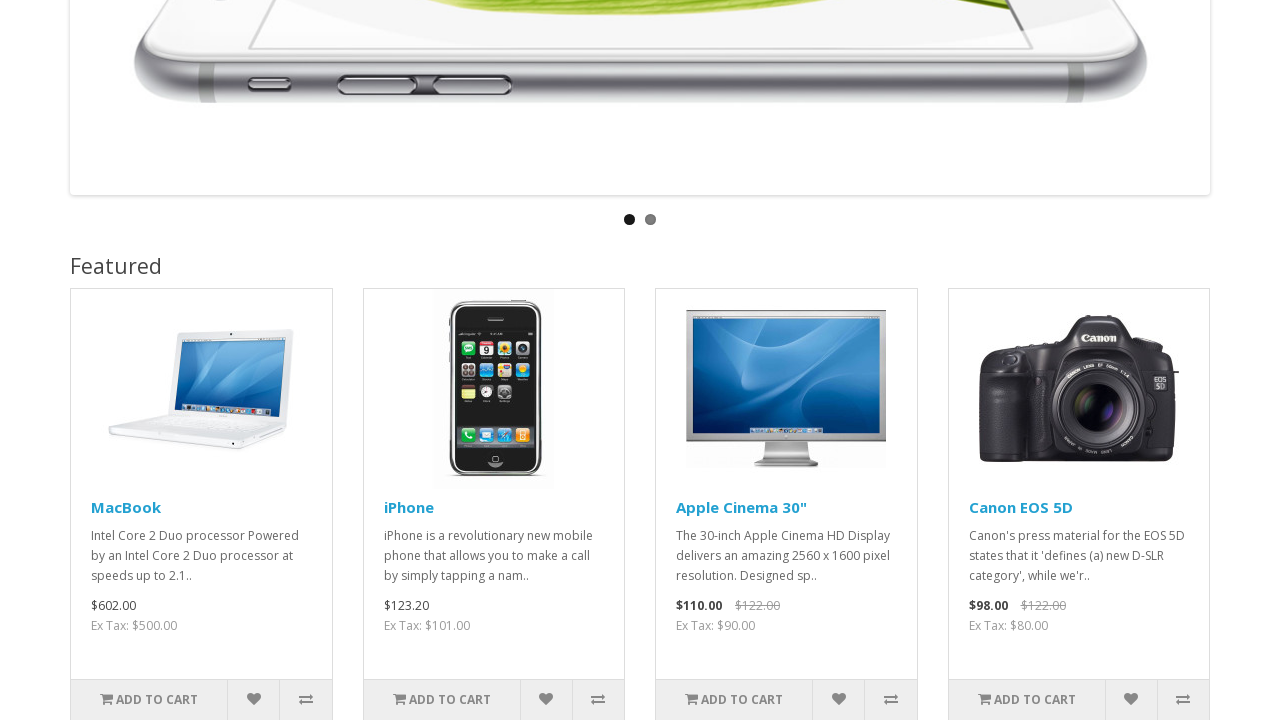

Verified that product card 3 is visible
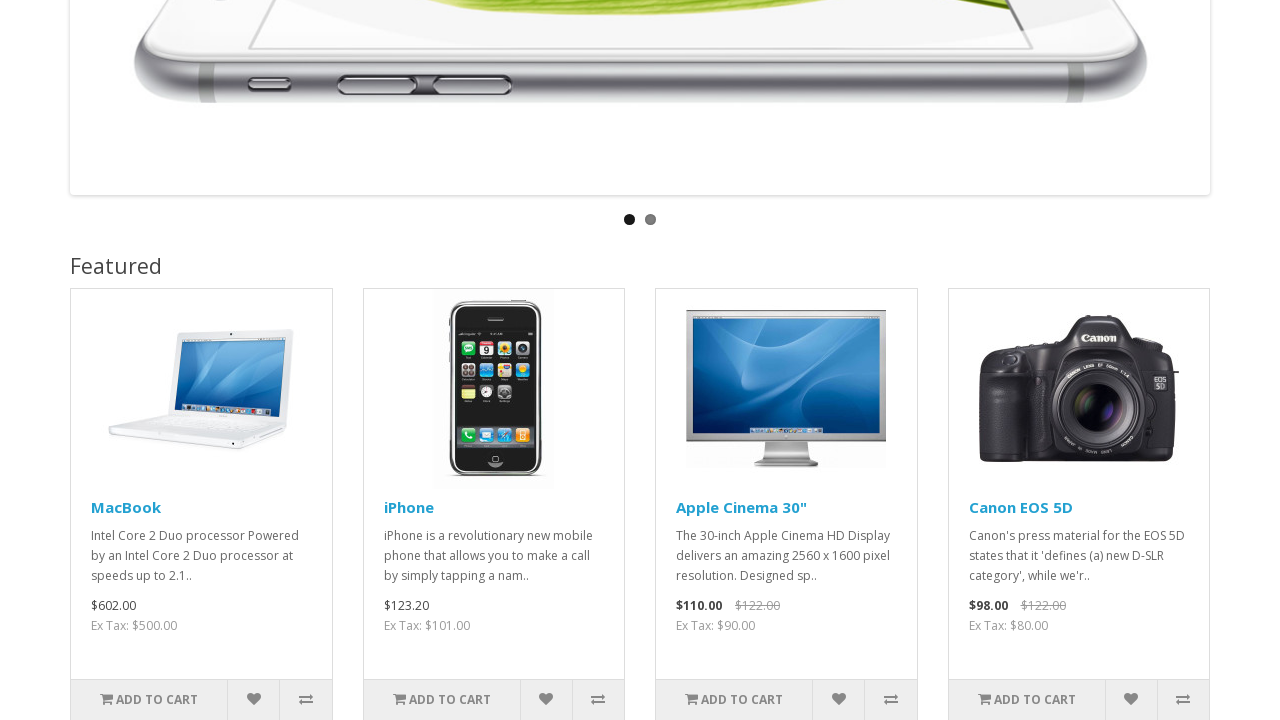

Scrolled to product card 4 of 4
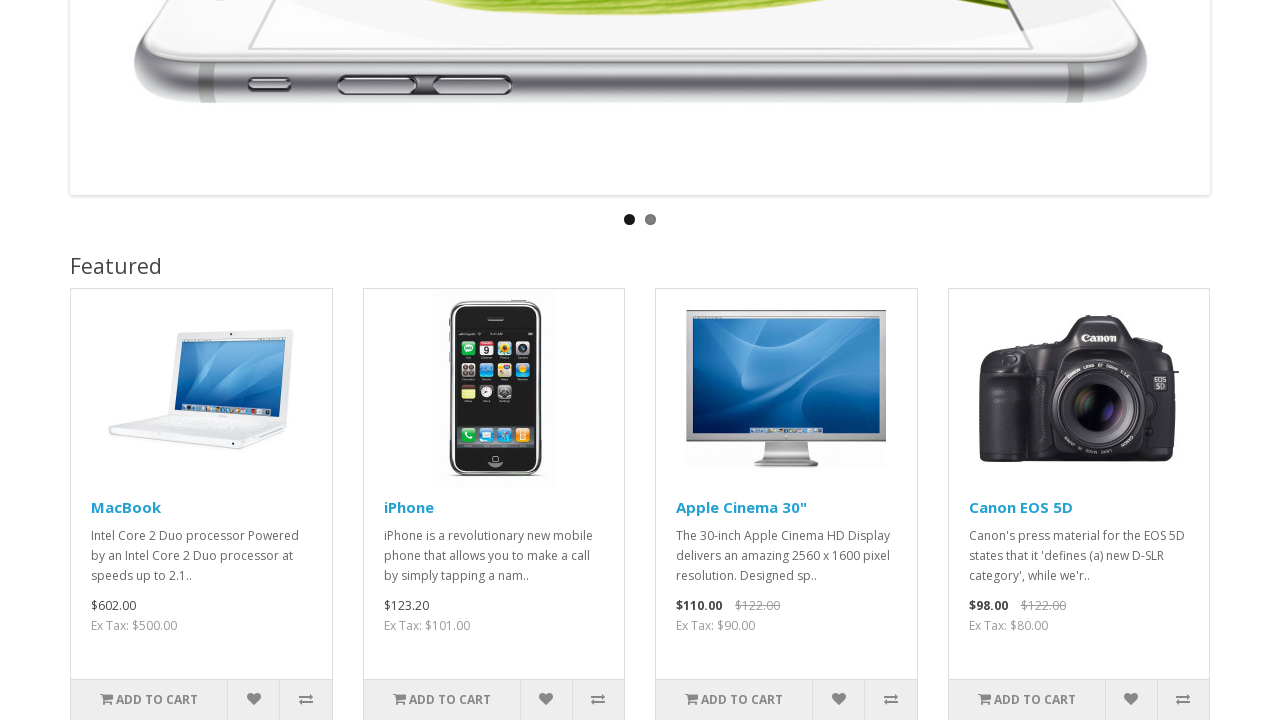

Verified that product card 4 is visible
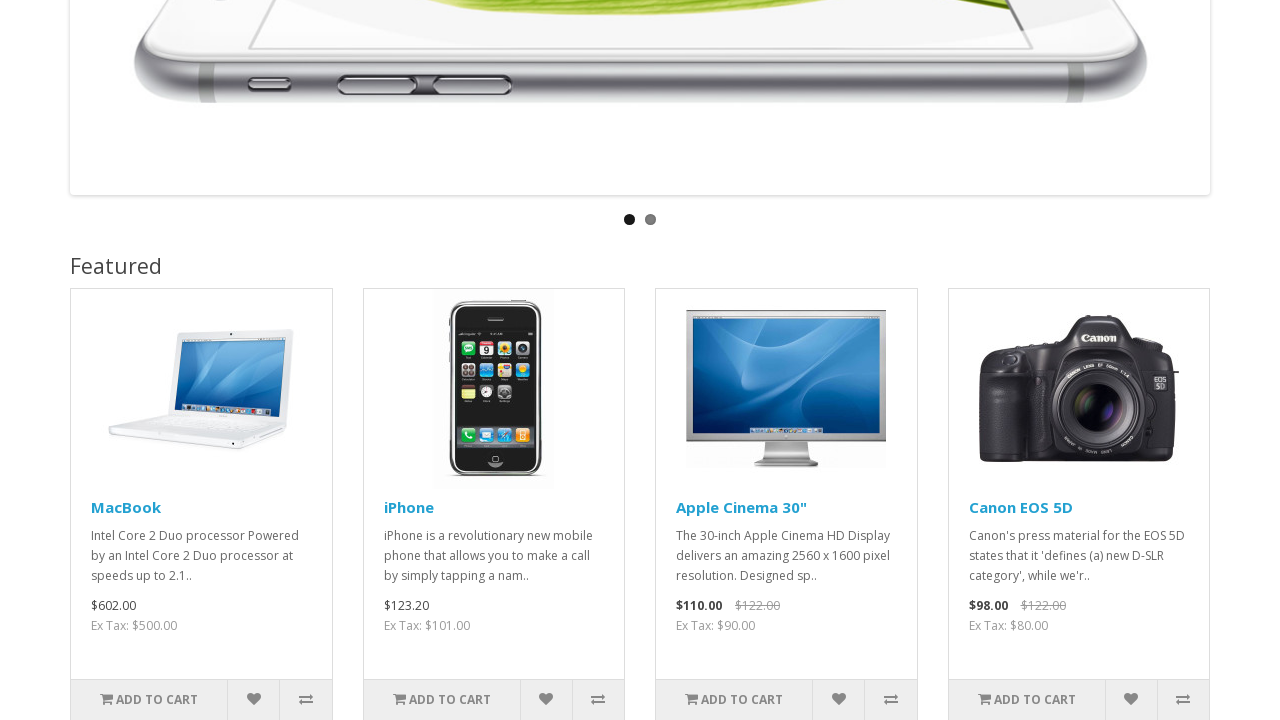

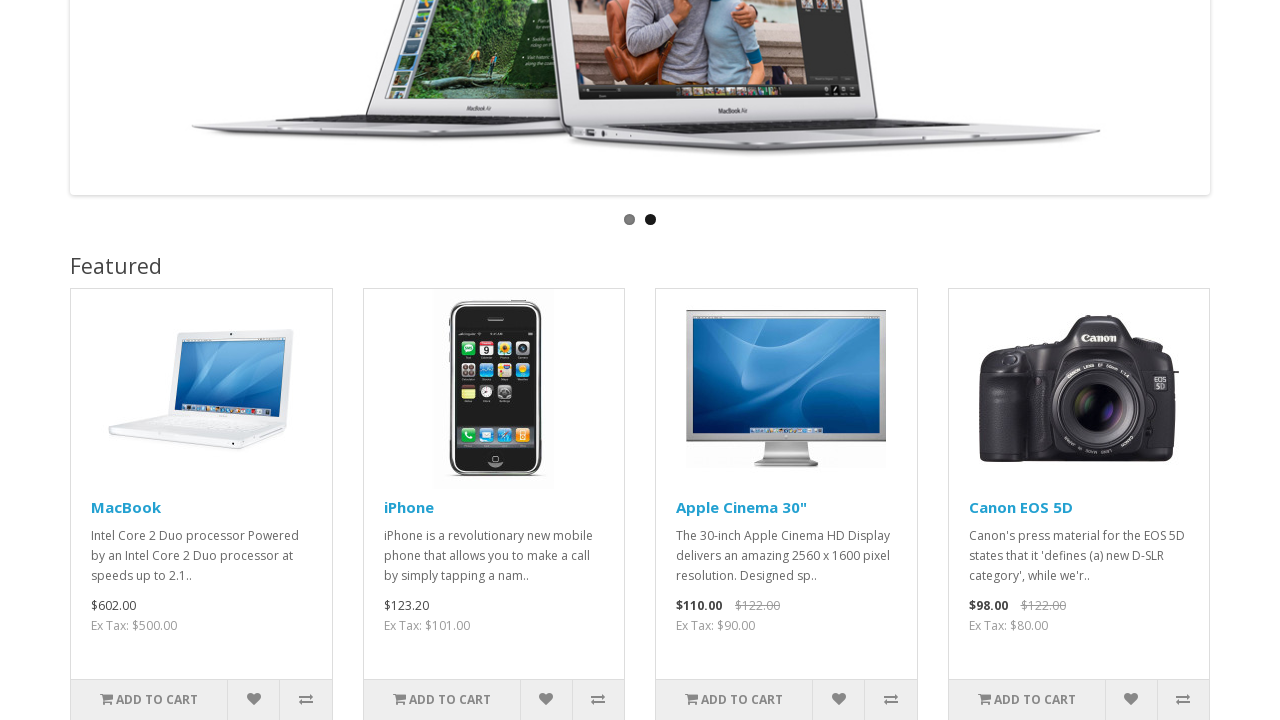